Tests double click functionality on a button element

Starting URL: https://automationtesting.co.uk/actions.html

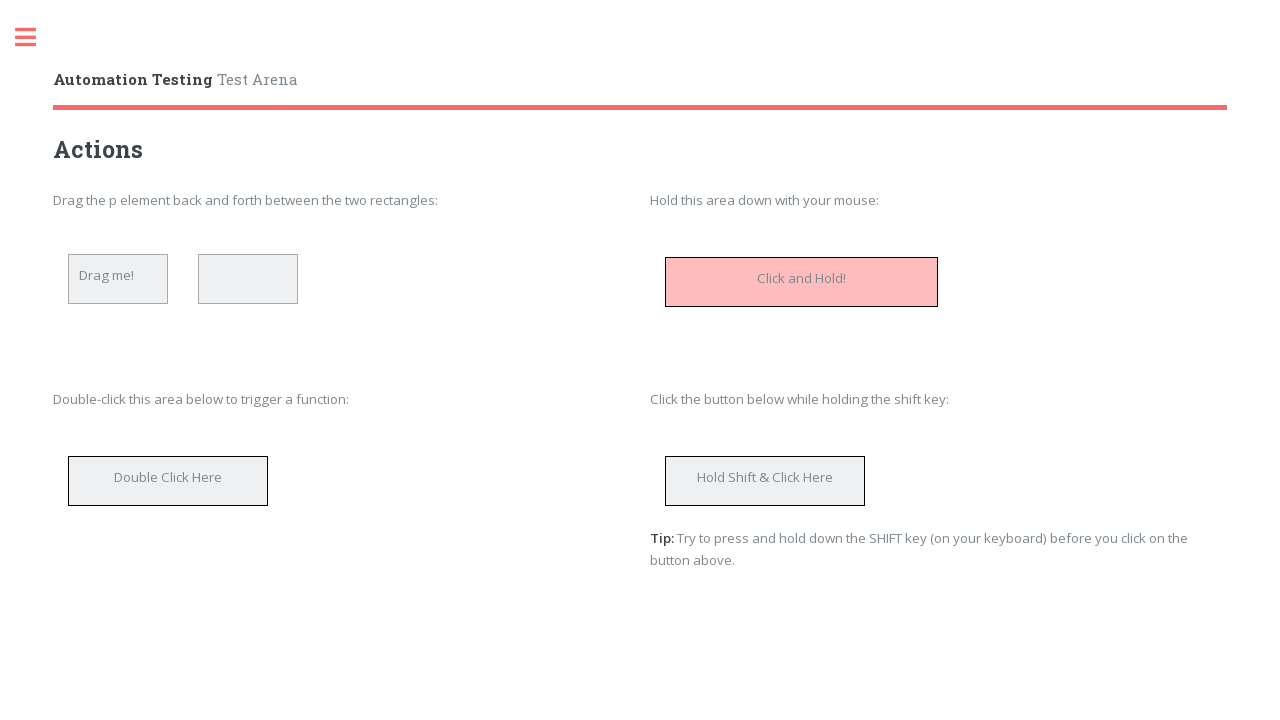

Located double click target element
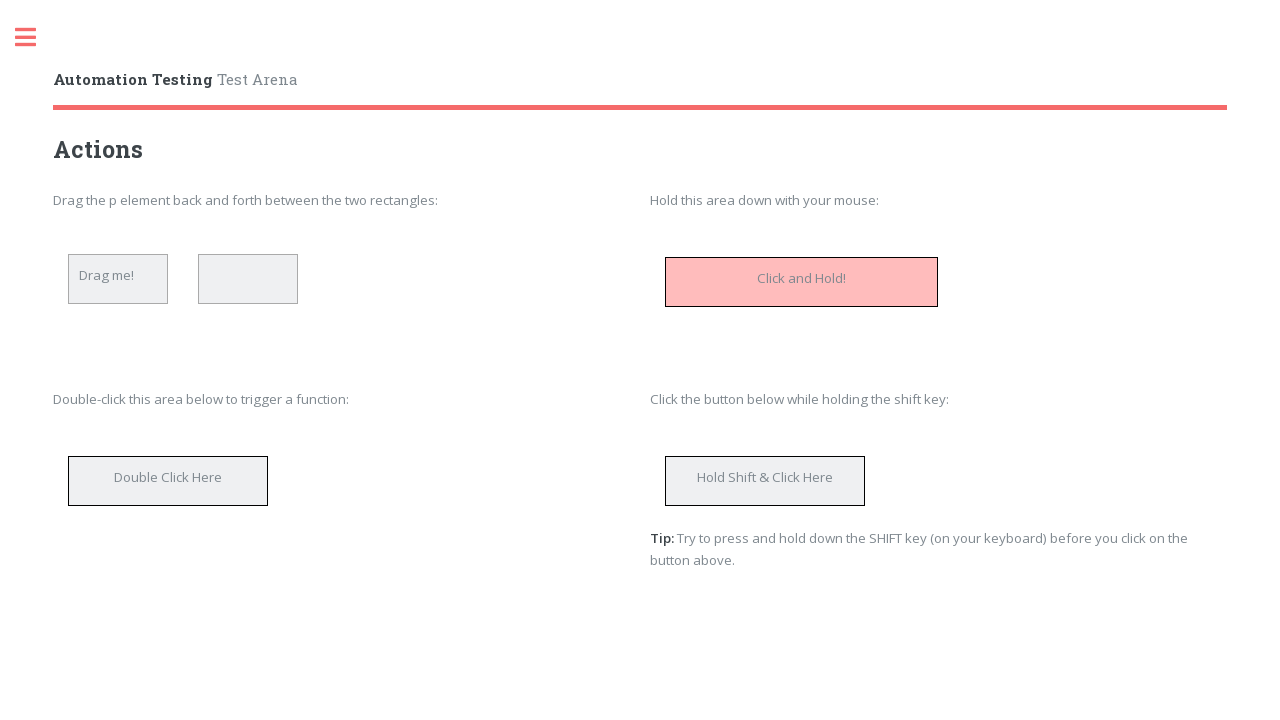

Performed double click action on target element at (168, 473) on xpath=//div[@class='col-6 col-12-medium ']//p[@id='doubClickStartText']
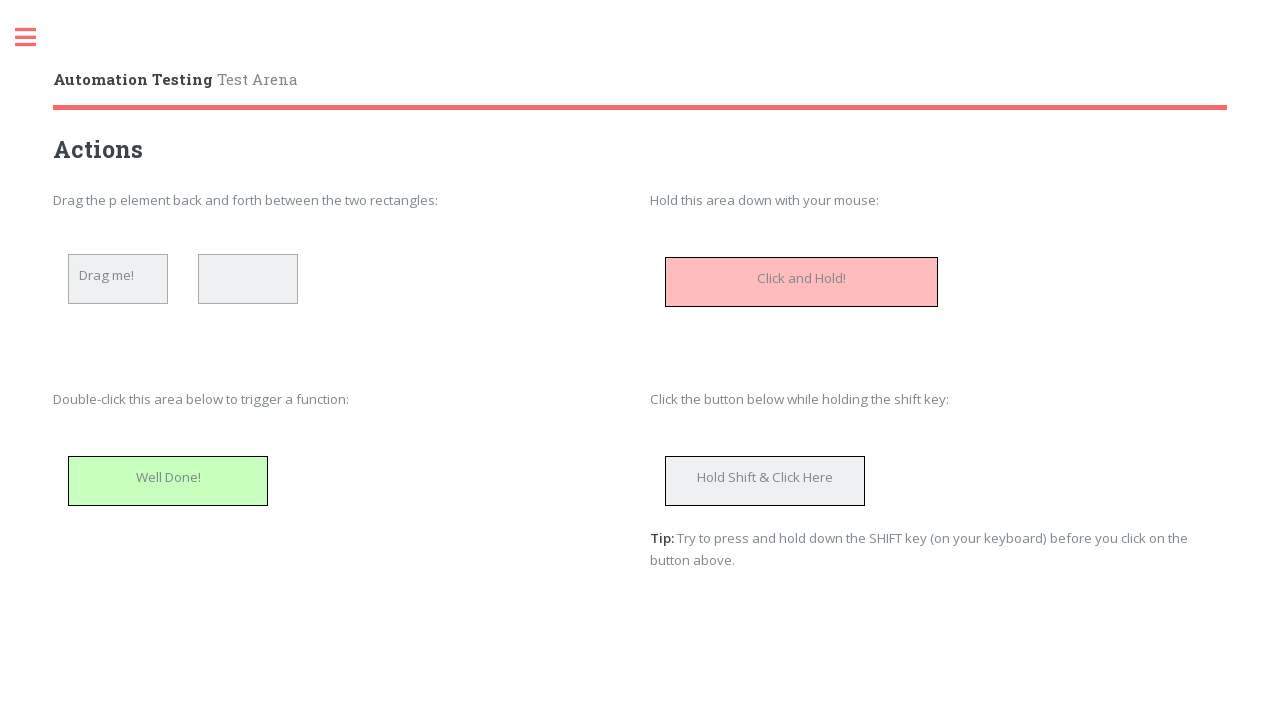

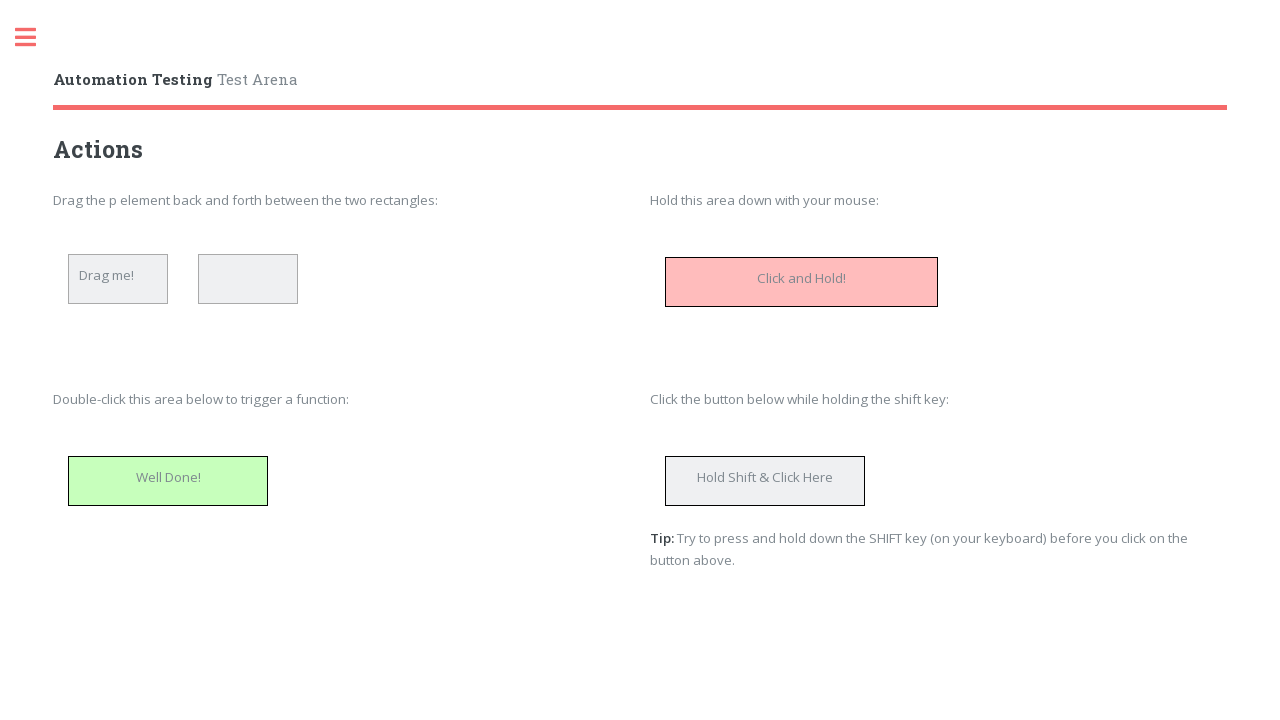